Tests Dynamic Properties page by clicking on elements that change color and appear after delays.

Starting URL: https://demoqa.com/elements

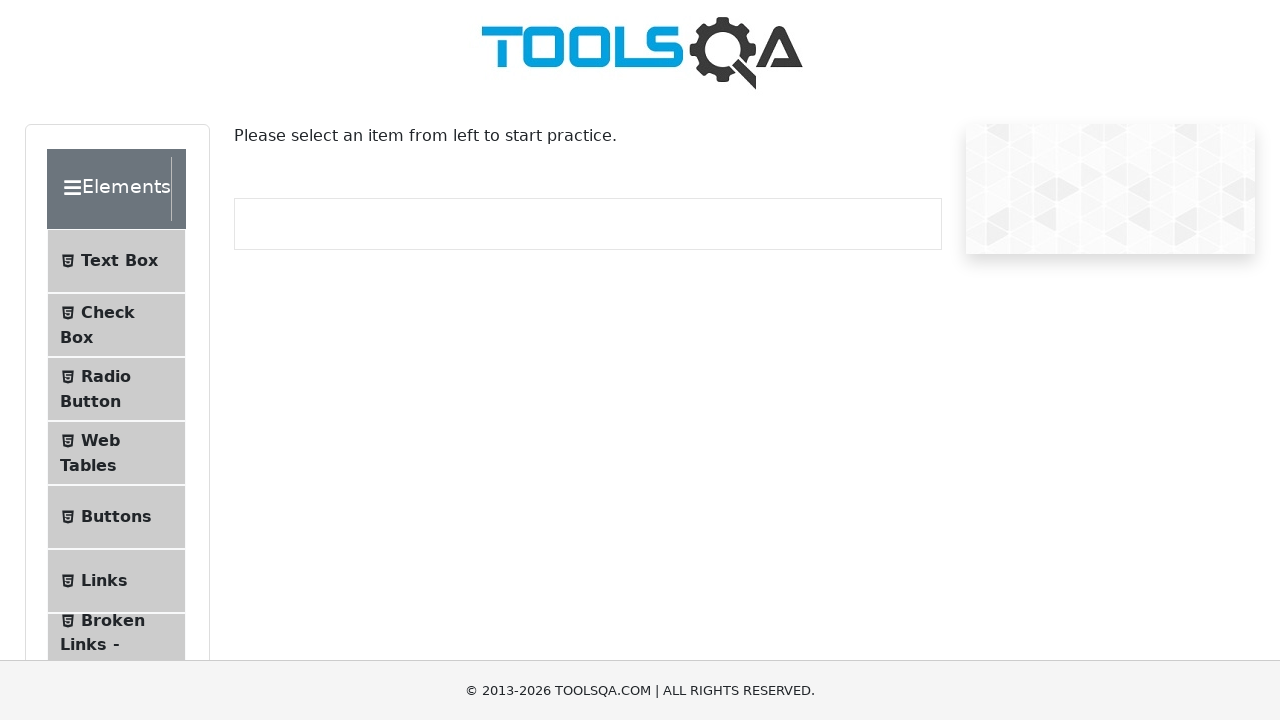

Clicked on Dynamic Properties menu item at (119, 348) on internal:text="Dynamic Properties"i
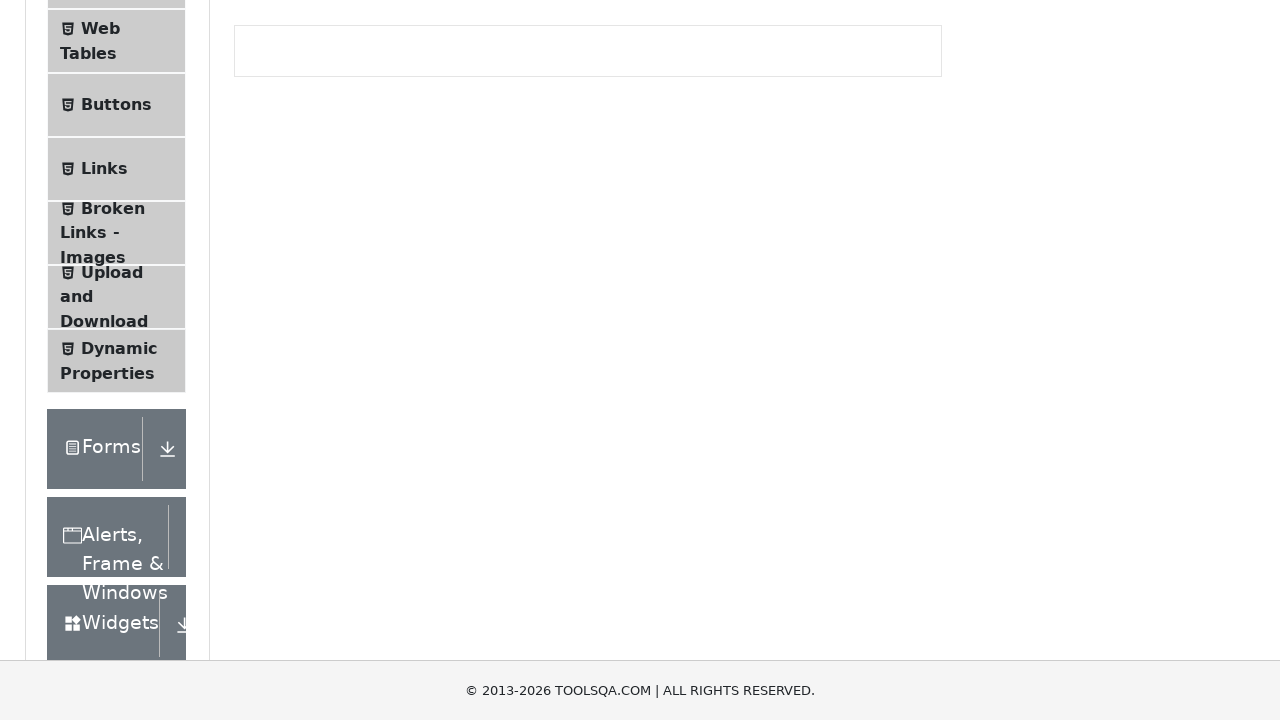

Clicked Color Change button at (301, 360) on internal:text="Color Change"i
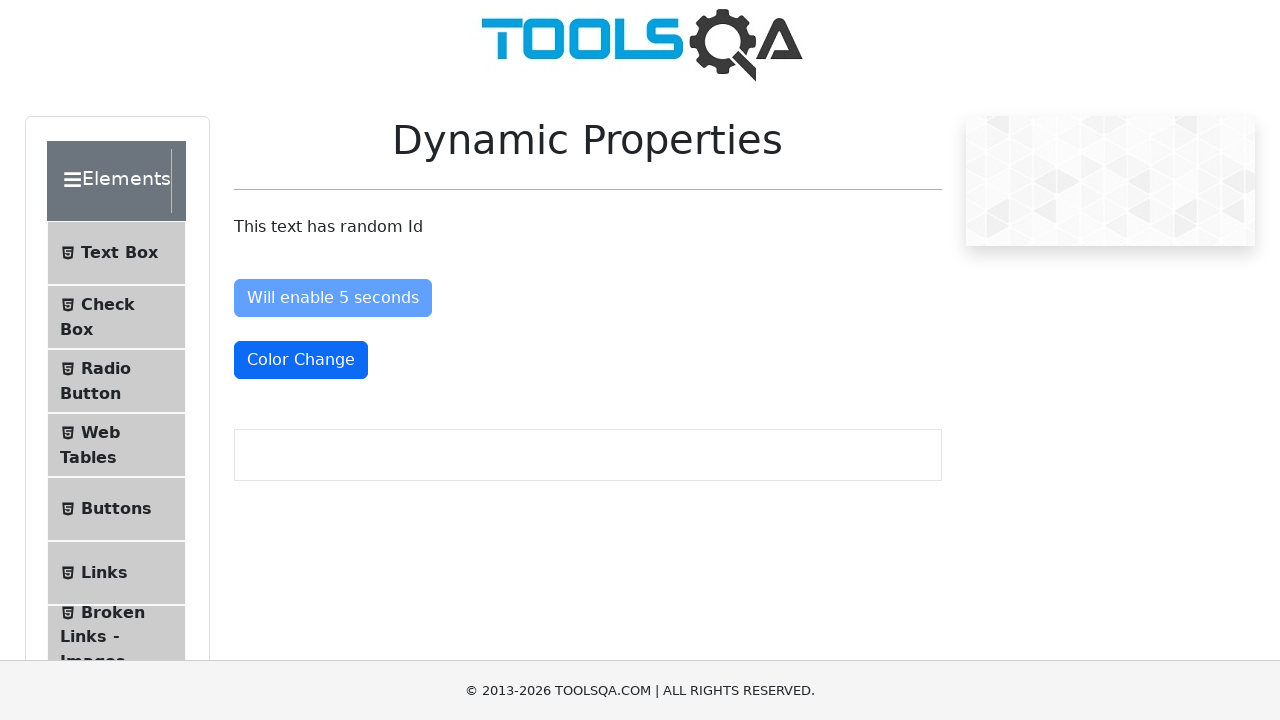

Clicked button that becomes visible after 5 seconds at (338, 422) on internal:text="Visible After 5 Seconds"i
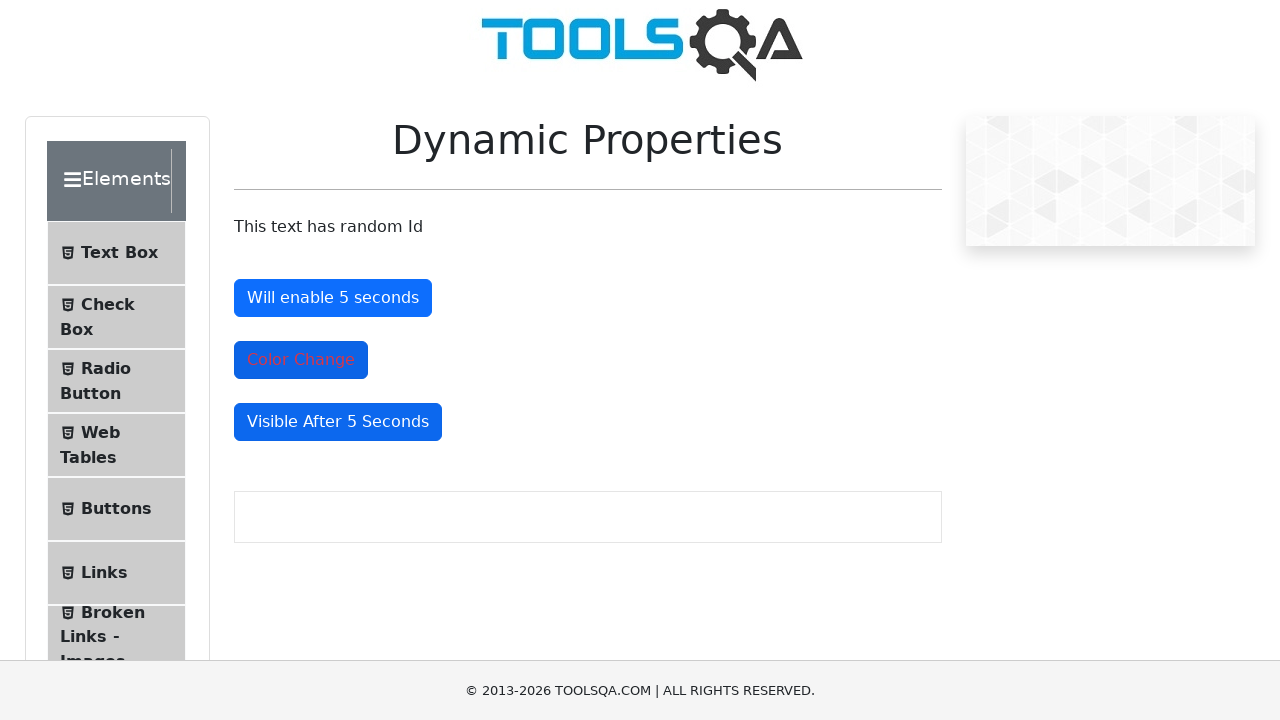

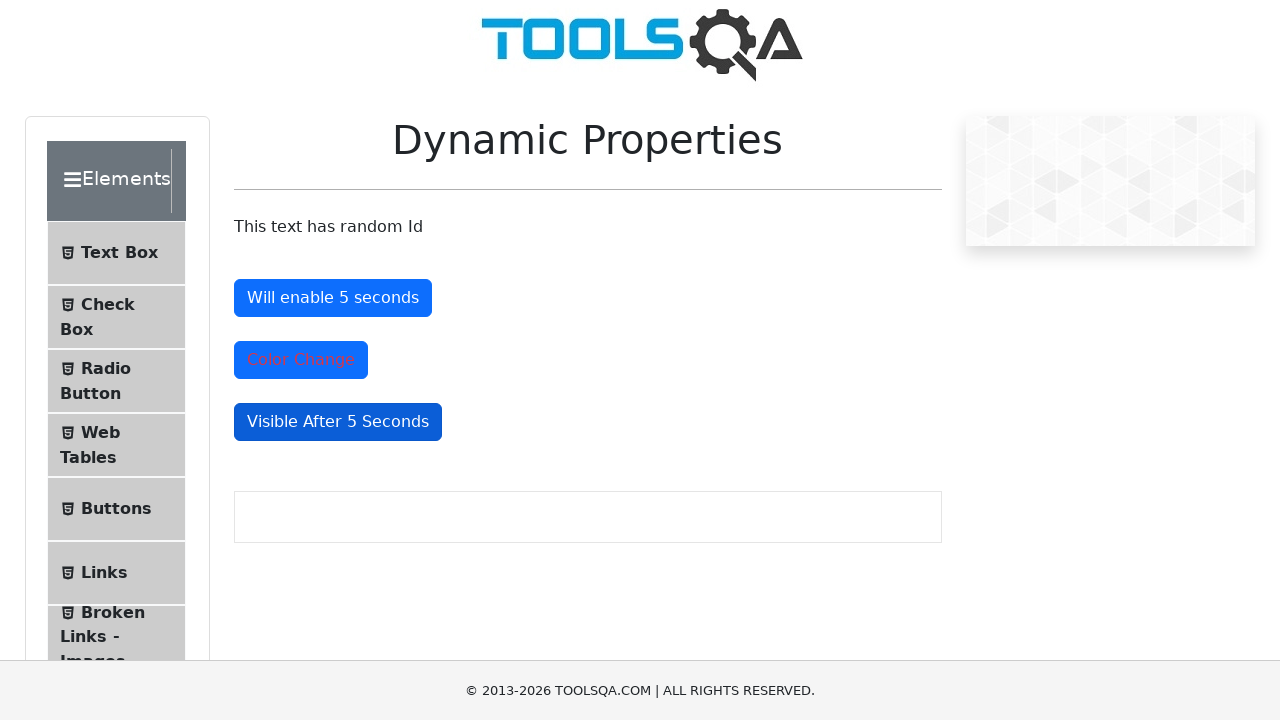